Tests generating 100 UUIDs by entering 100 in the count box and clicking Generate

Starting URL: https://qatask.netlify.app/

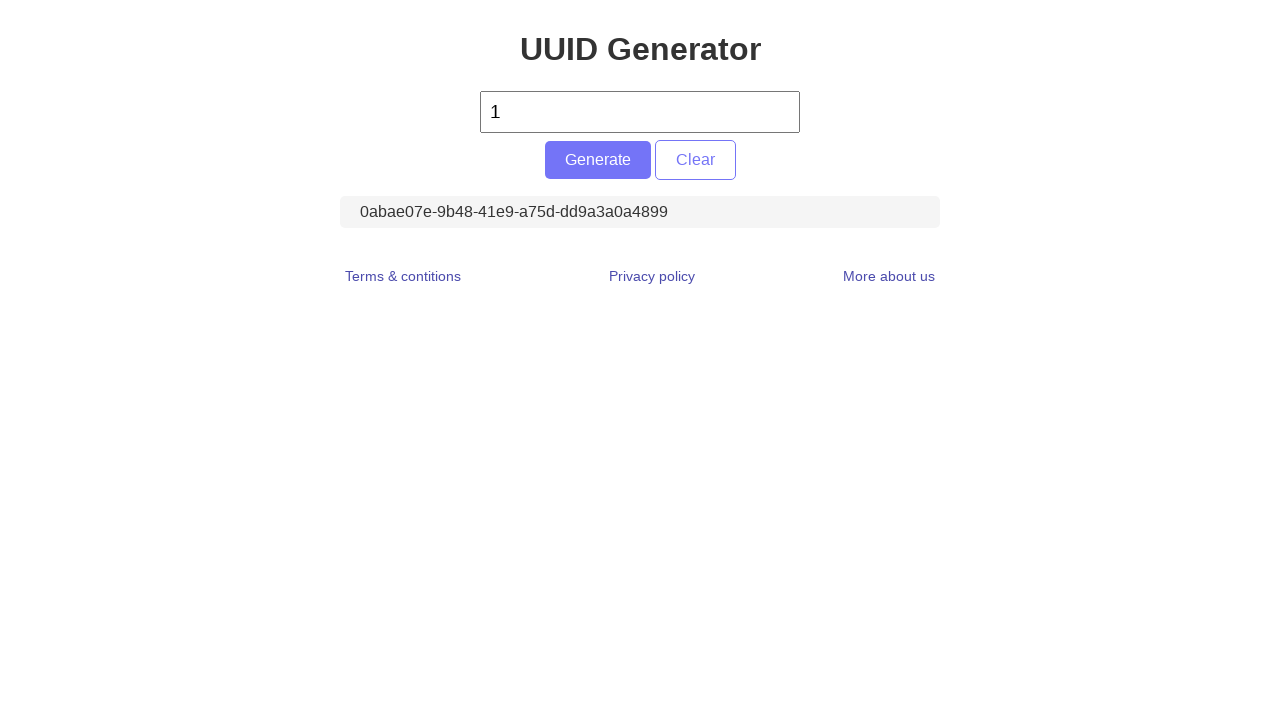

Cleared the count input field on #count
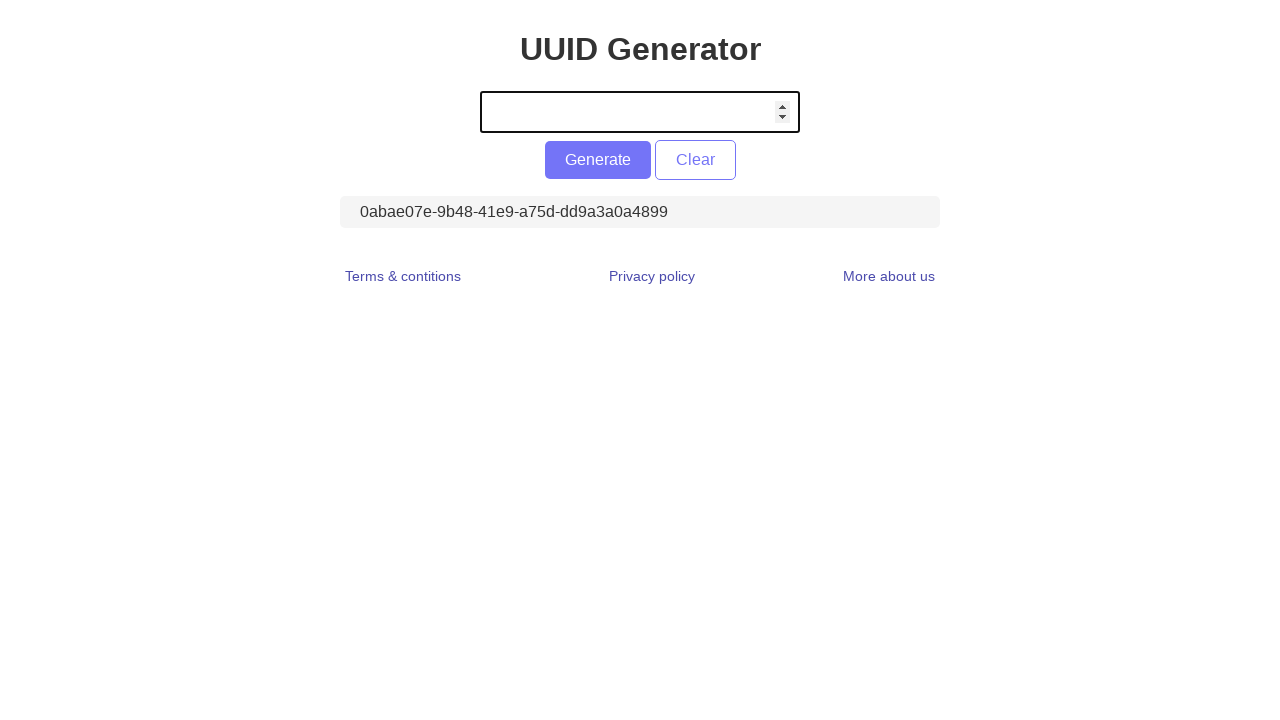

Entered 100 in the count field on #count
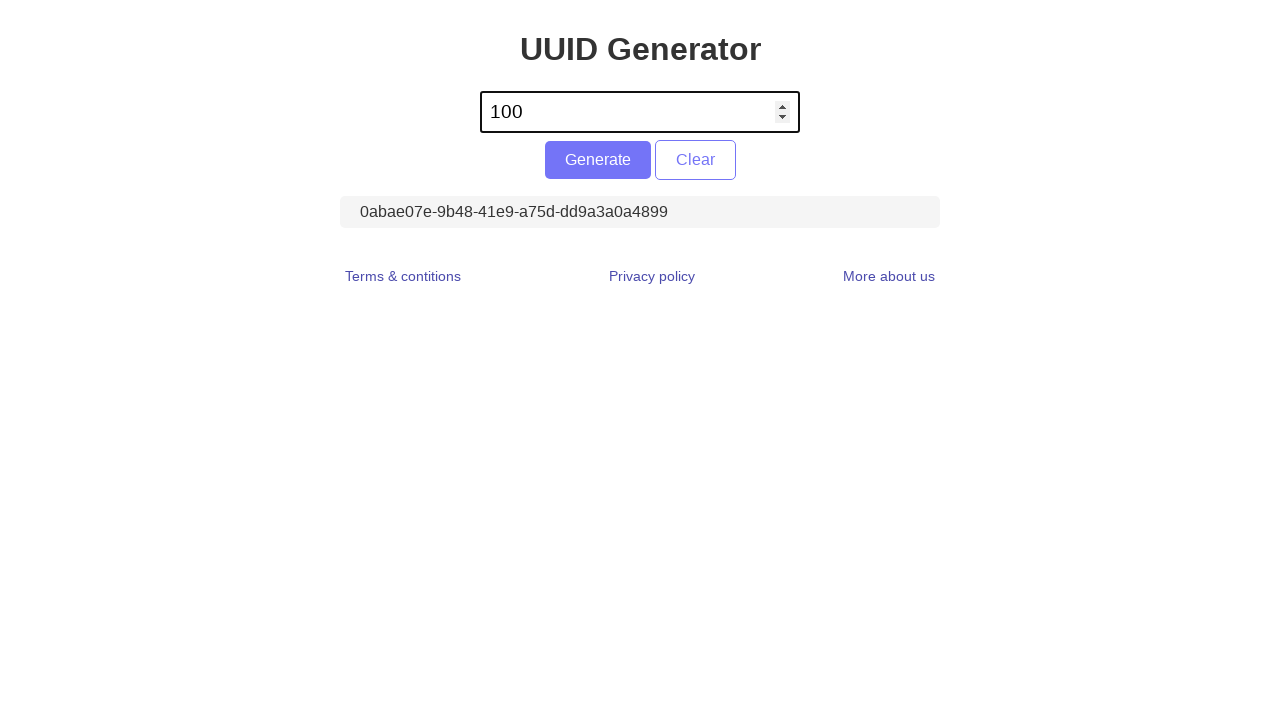

Clicked Generate button to create 100 UUIDs at (598, 160) on #generate
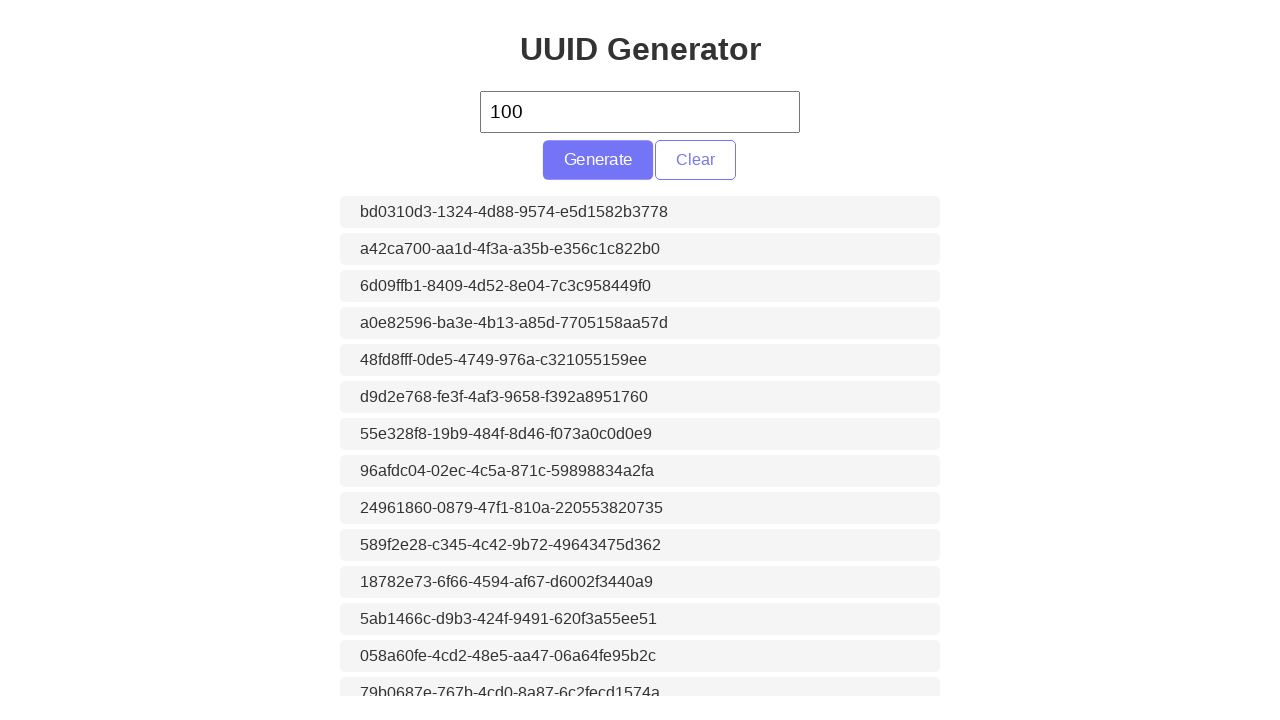

UUIDs container became visible after generation
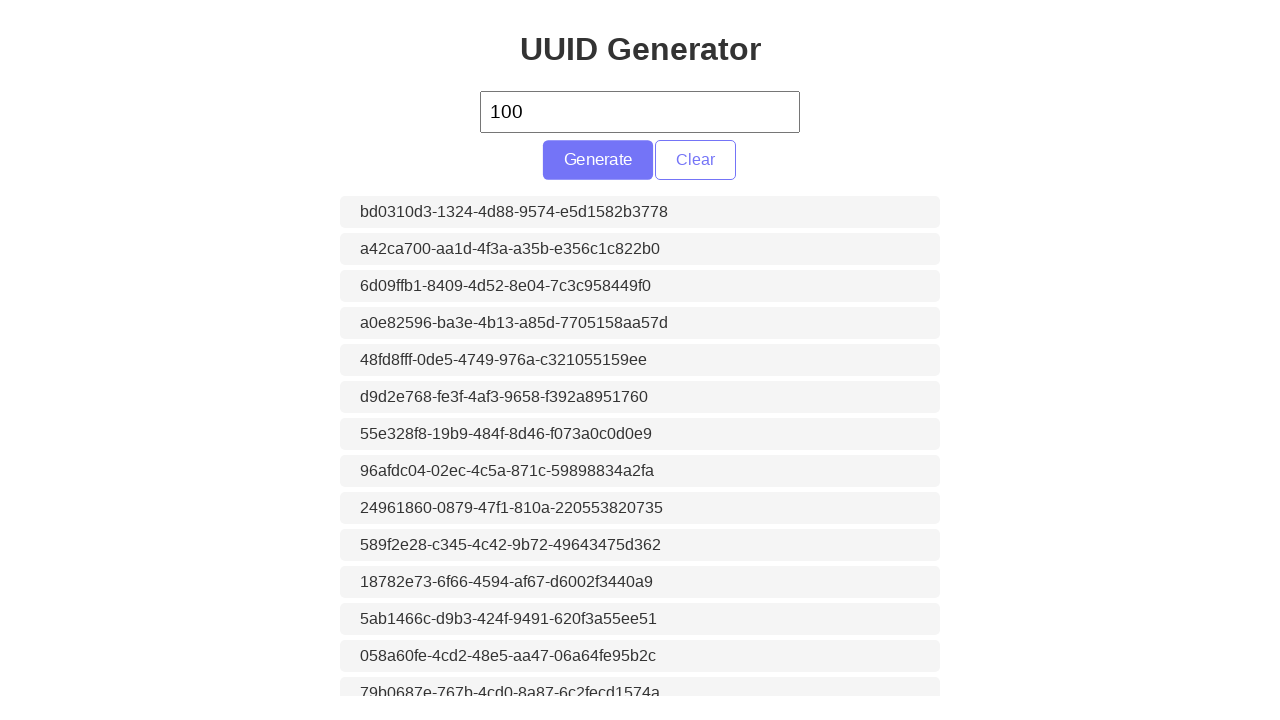

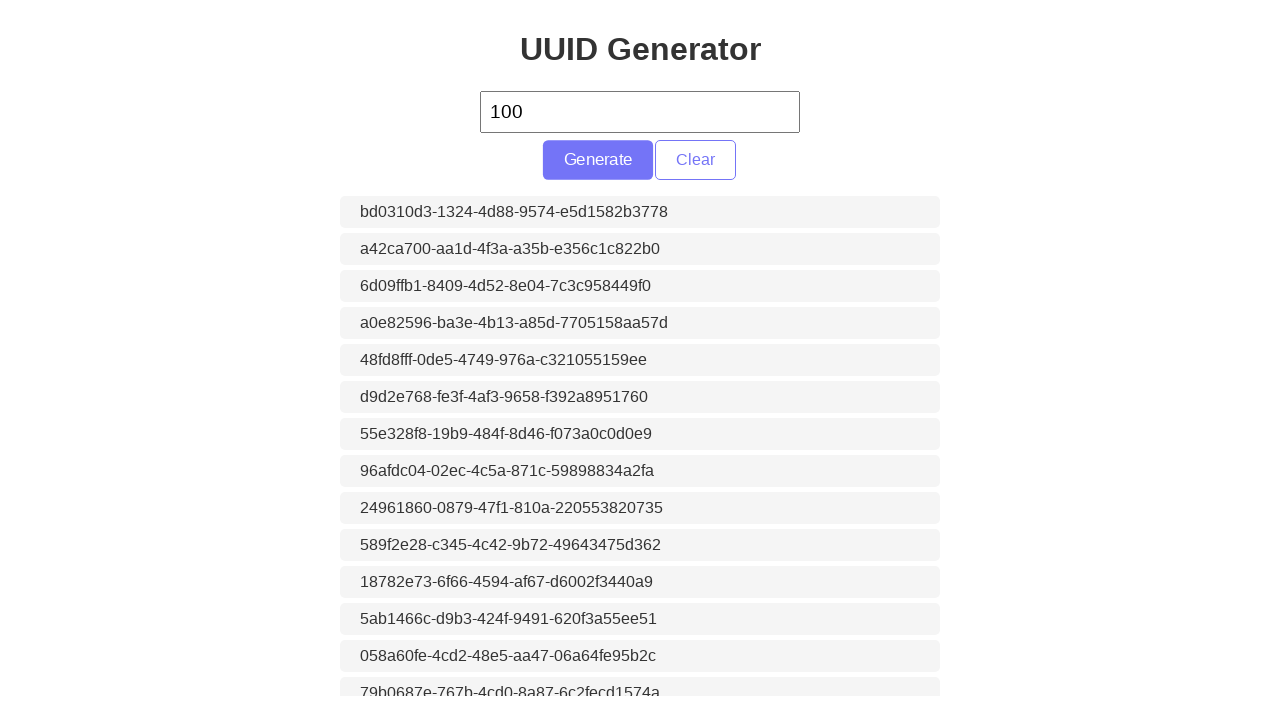